Navigates to the Links page on LeafGround by clicking menu items

Starting URL: https://www.leafground.com/

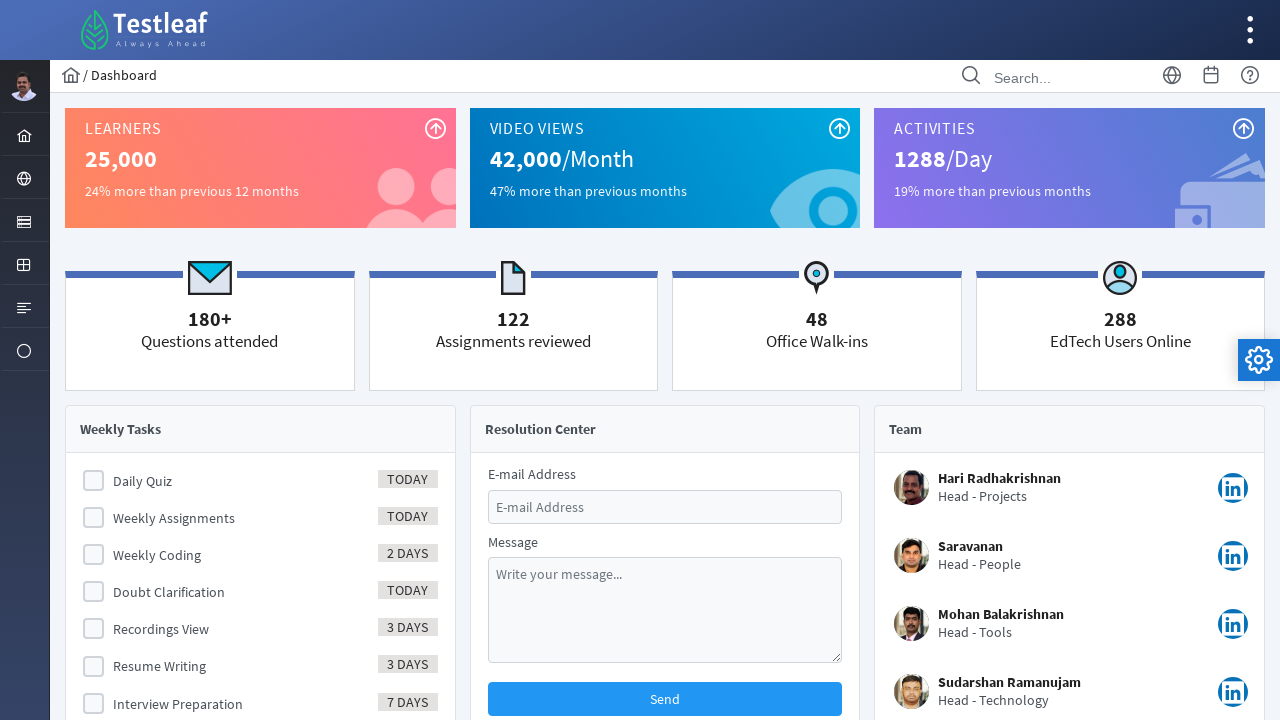

Clicked on the menu element to open navigation at (24, 220) on #menuform\:j_idt40
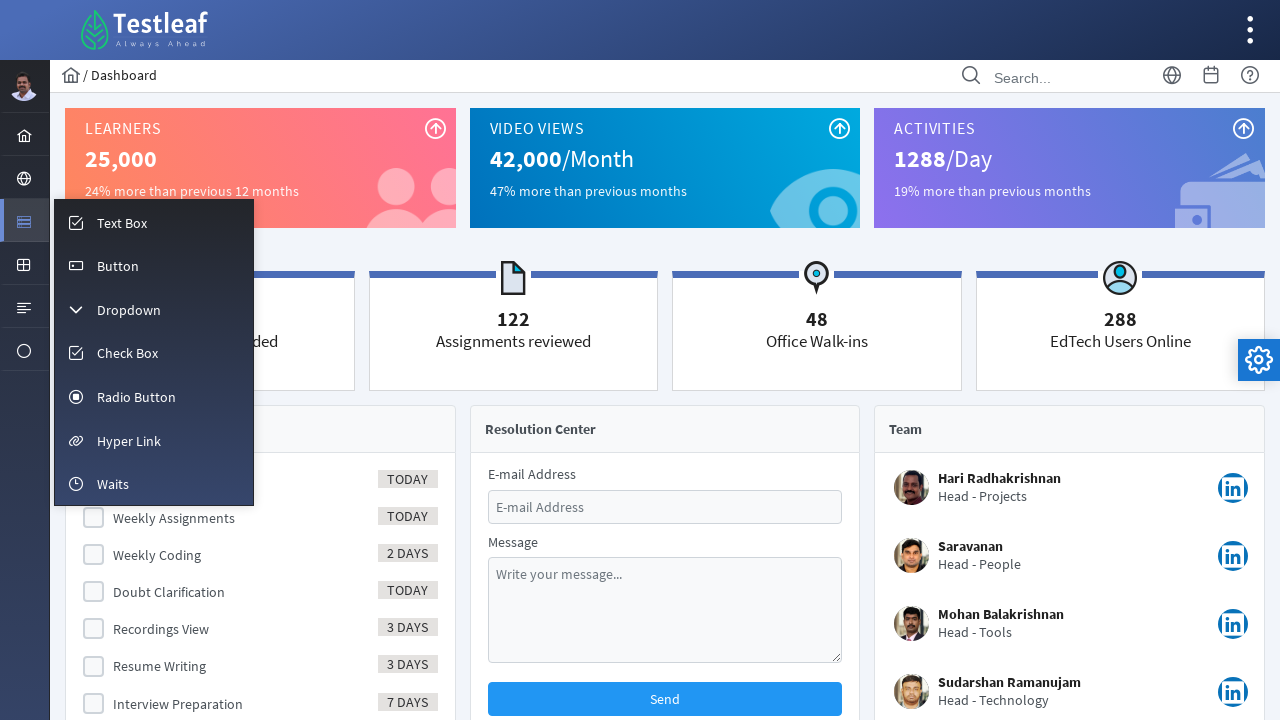

Clicked on the Links menu item to navigate to Links page at (154, 440) on #menuform\:m_link
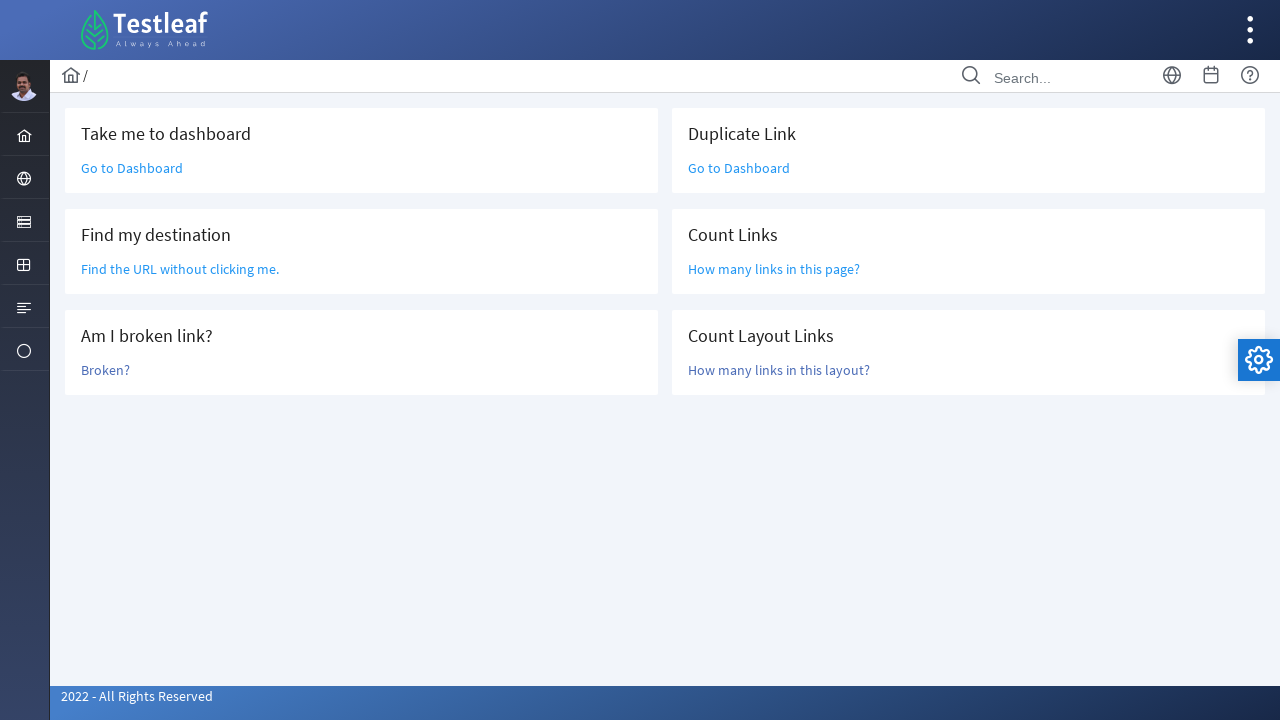

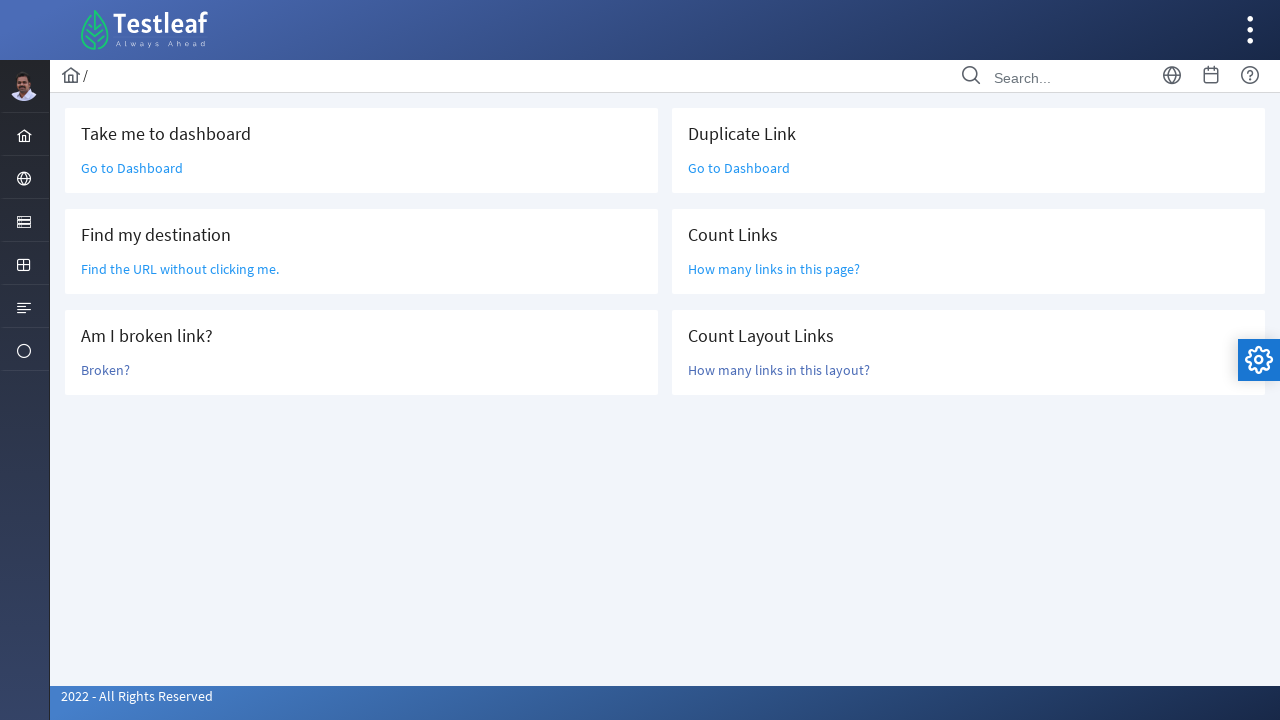